Tests that the complete all checkbox updates state correctly when individual items are completed or cleared

Starting URL: https://demo.playwright.dev/todomvc

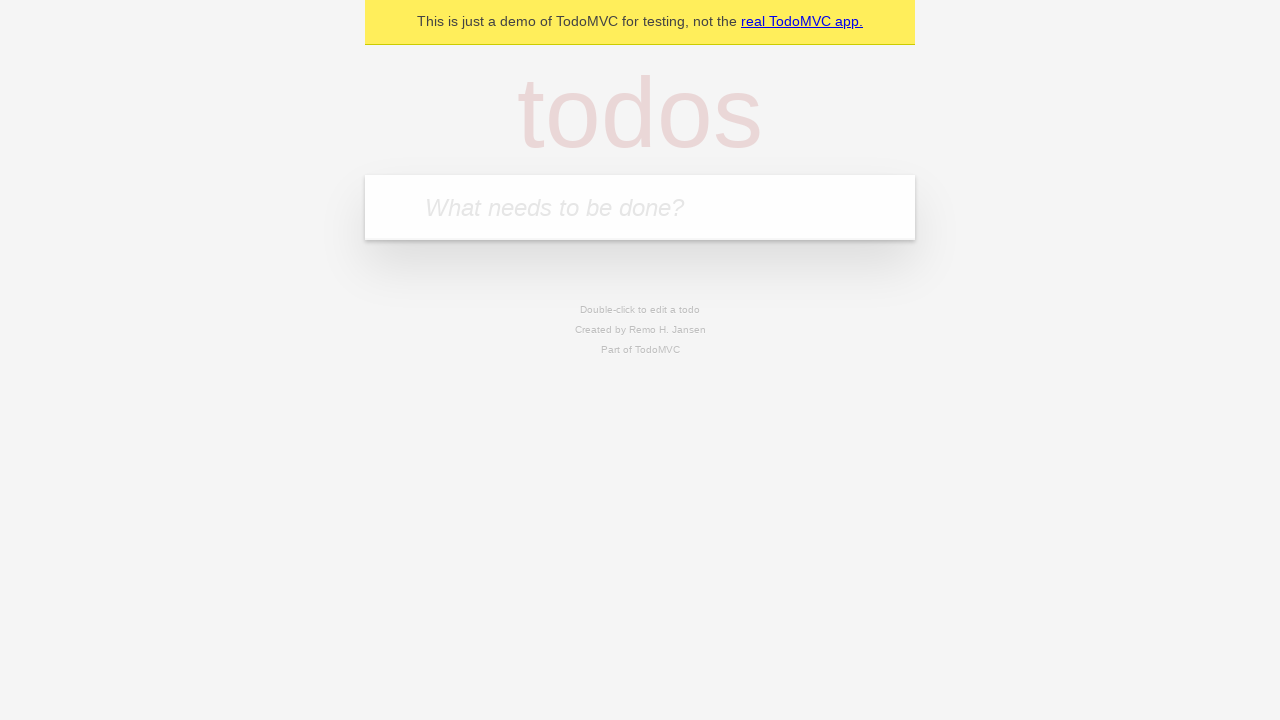

Filled input with first todo item 'buy some cheese' on internal:attr=[placeholder="What needs to be done?"i]
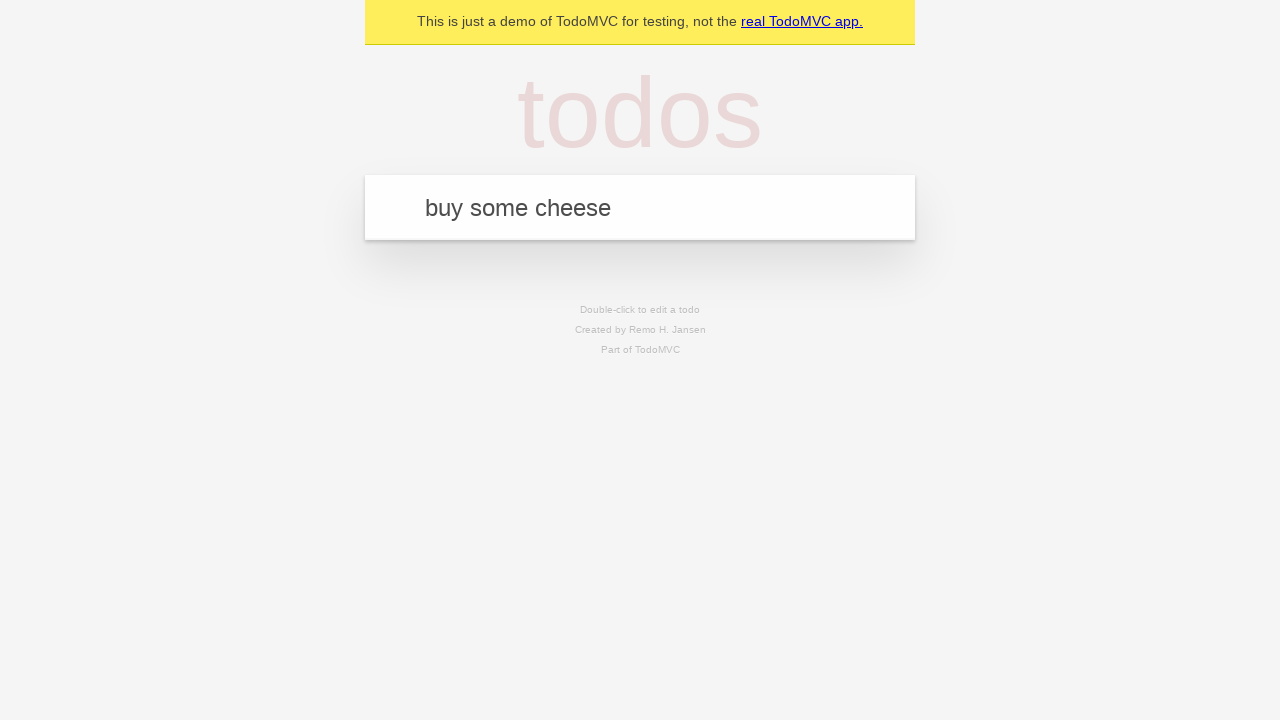

Pressed Enter to add first todo item on internal:attr=[placeholder="What needs to be done?"i]
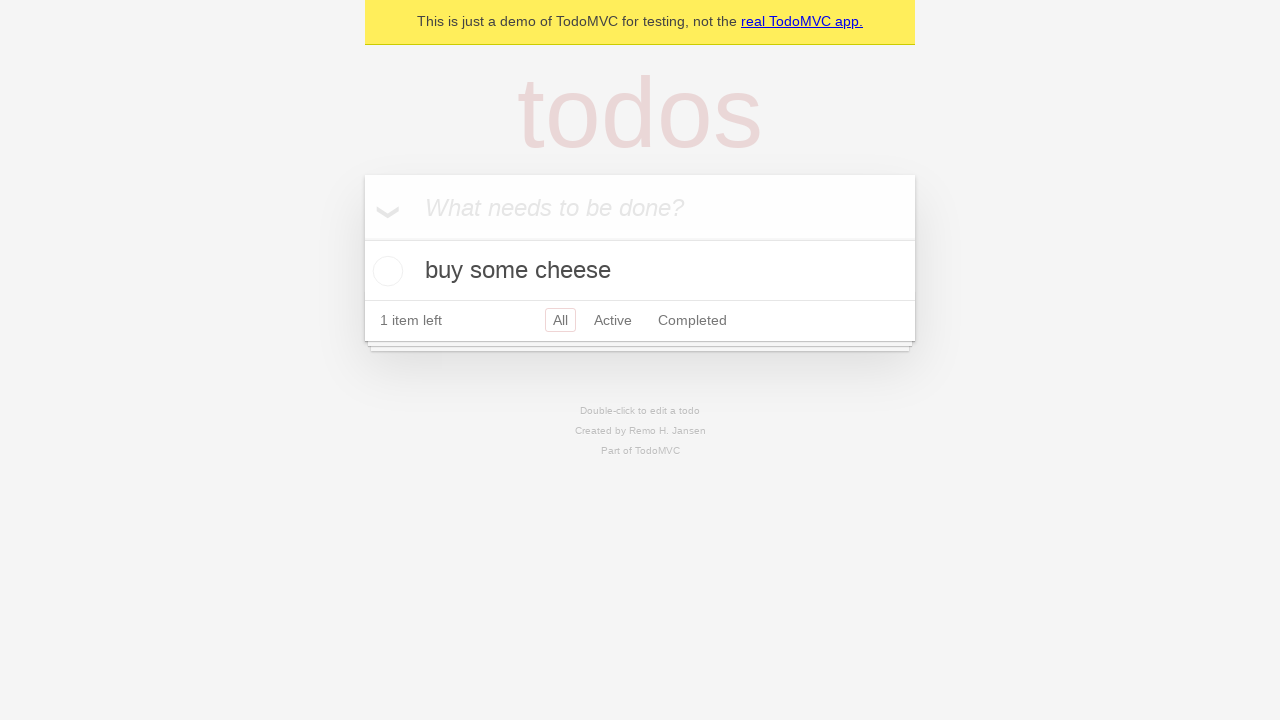

Filled input with second todo item 'feed the cat' on internal:attr=[placeholder="What needs to be done?"i]
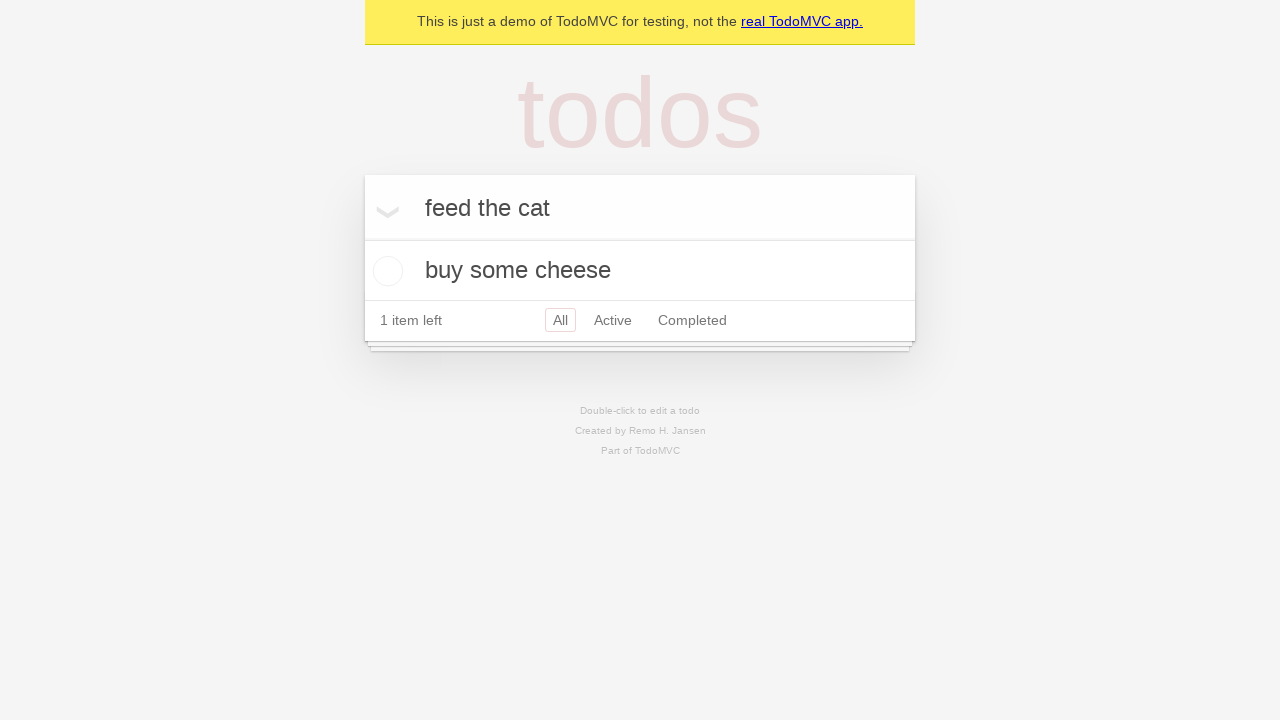

Pressed Enter to add second todo item on internal:attr=[placeholder="What needs to be done?"i]
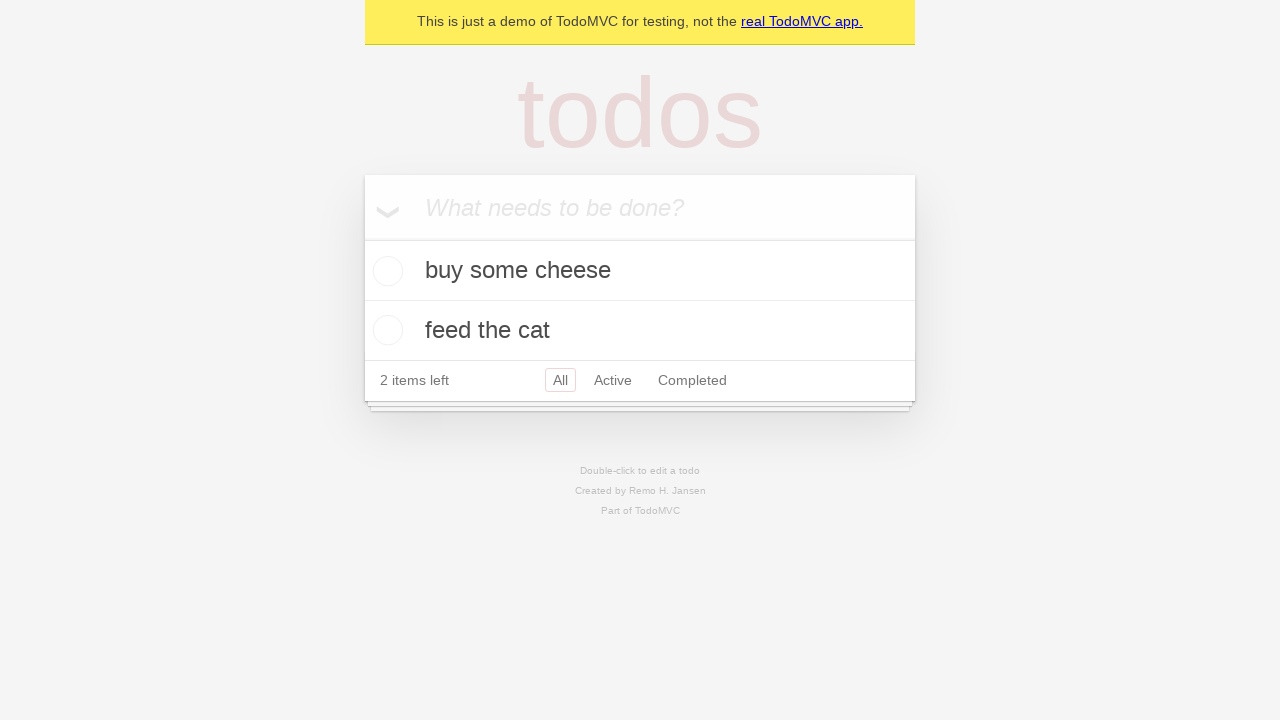

Filled input with third todo item 'book a doctors appointment' on internal:attr=[placeholder="What needs to be done?"i]
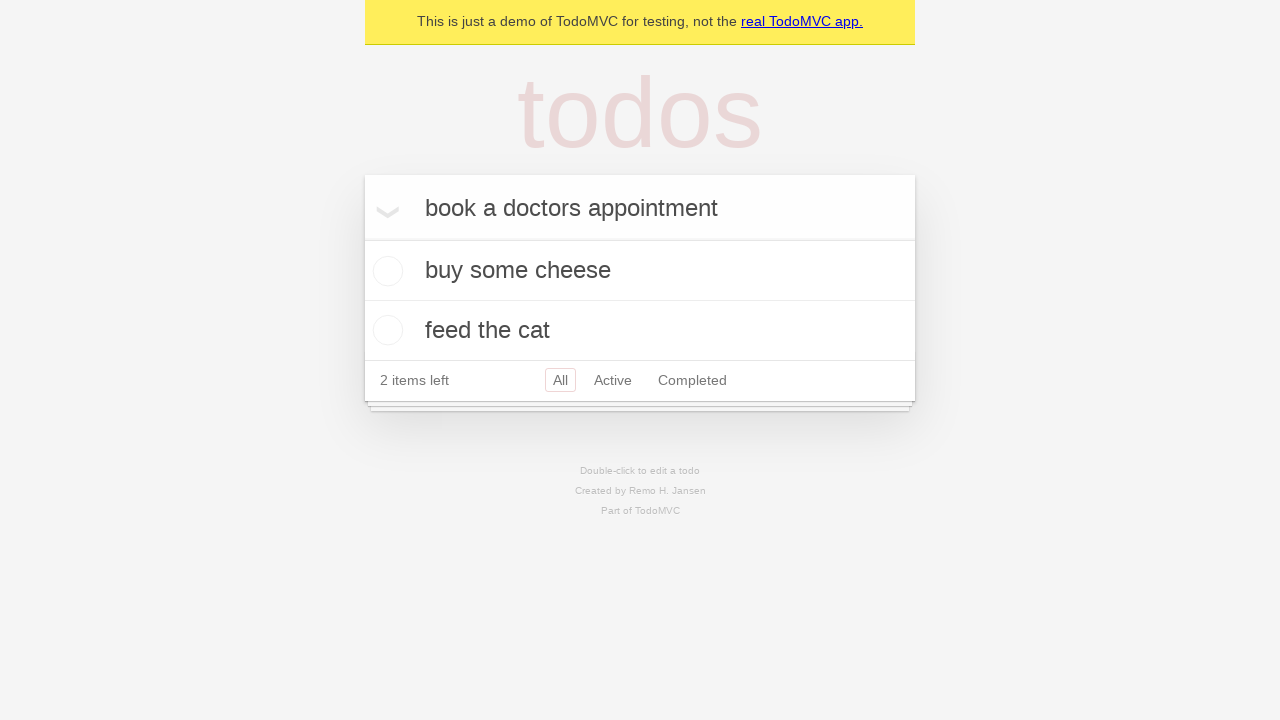

Pressed Enter to add third todo item on internal:attr=[placeholder="What needs to be done?"i]
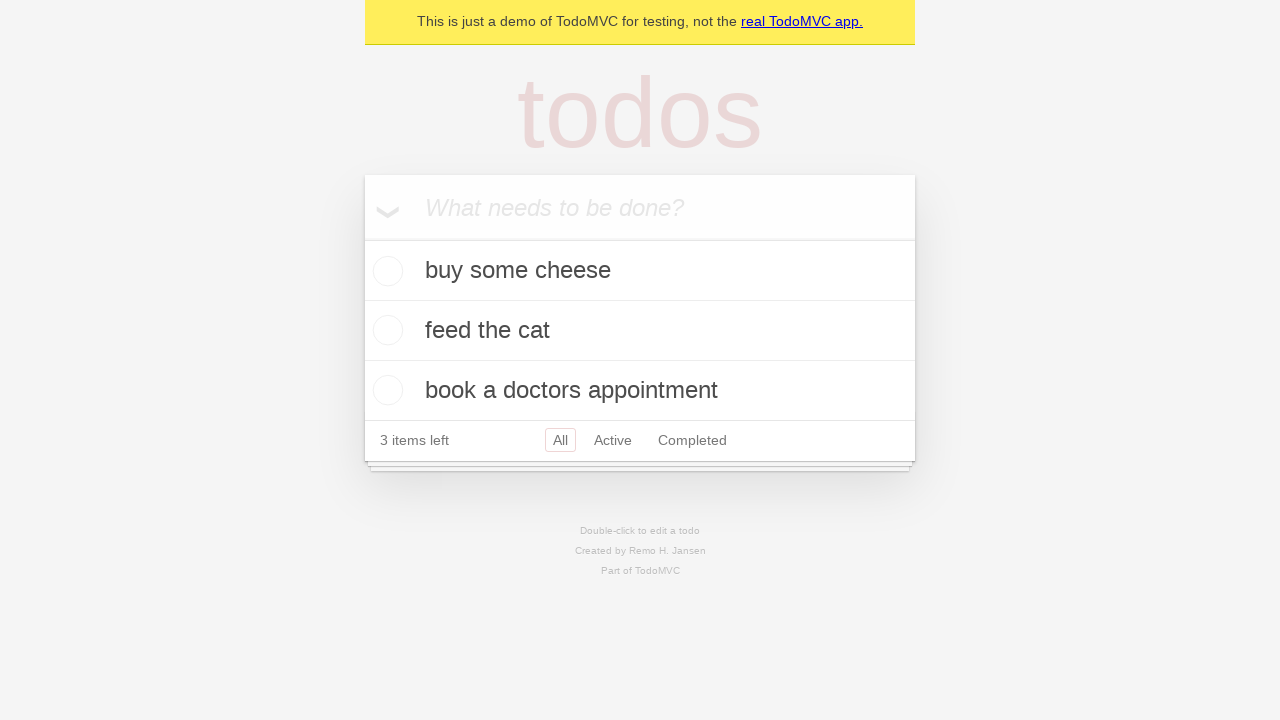

Checked 'Mark all as complete' checkbox to complete all items at (362, 238) on internal:label="Mark all as complete"i
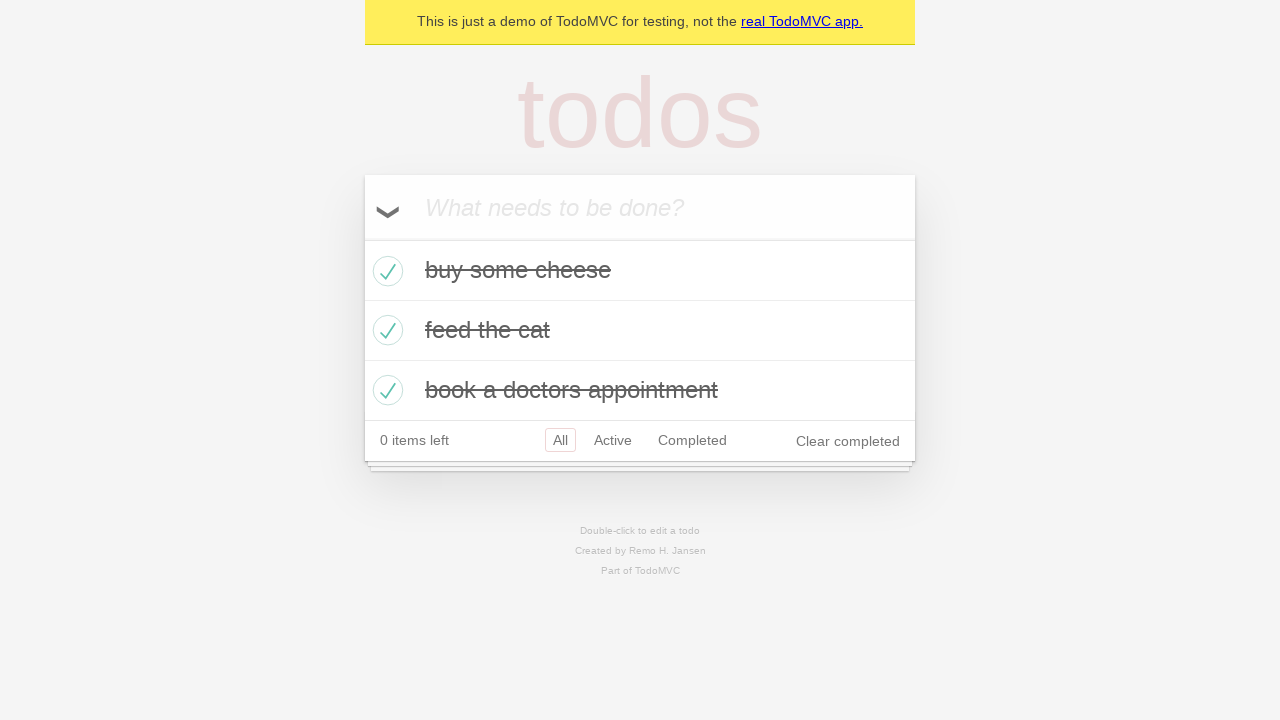

Unchecked first todo item checkbox at (385, 271) on [data-testid='todo-item'] >> nth=0 >> internal:role=checkbox
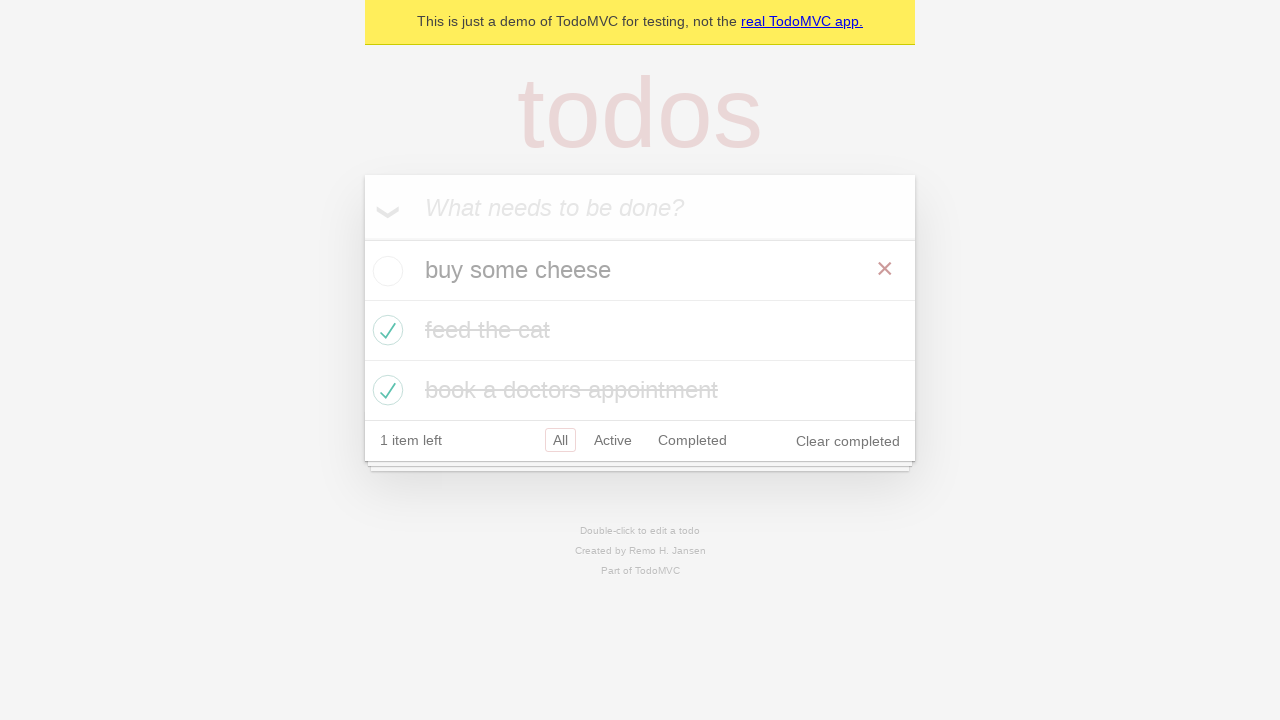

Checked first todo item checkbox again at (385, 271) on [data-testid='todo-item'] >> nth=0 >> internal:role=checkbox
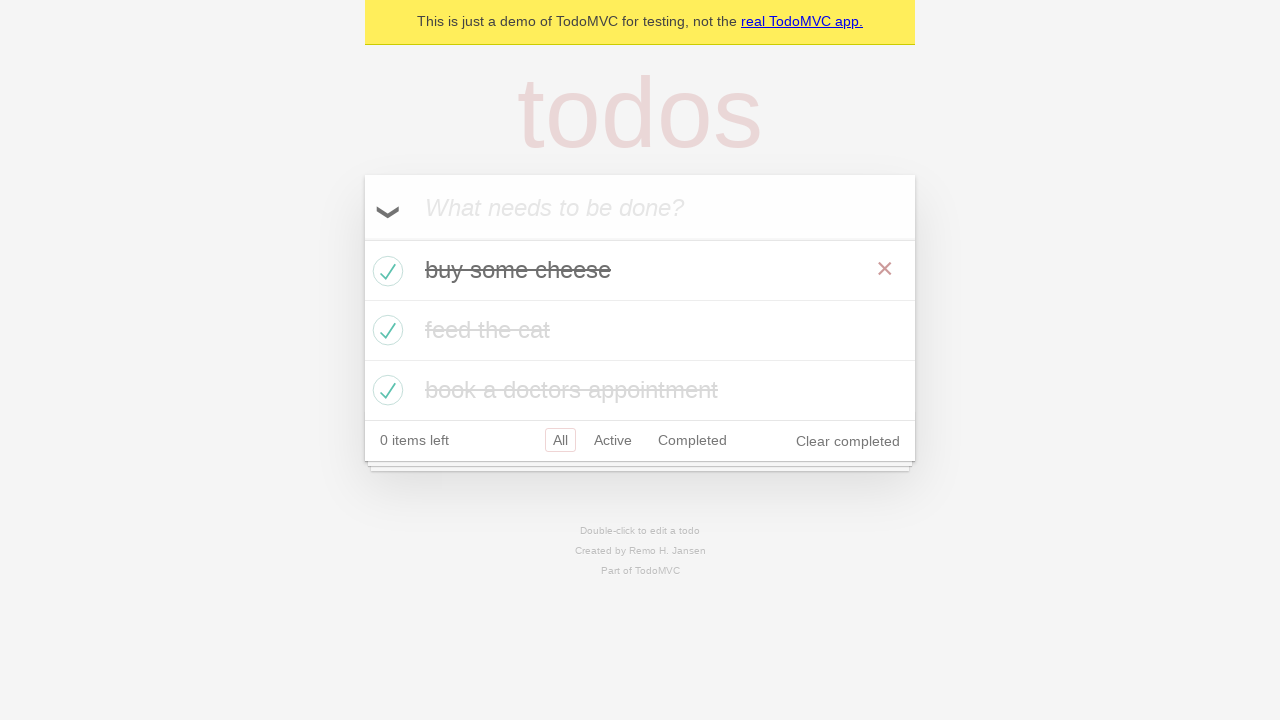

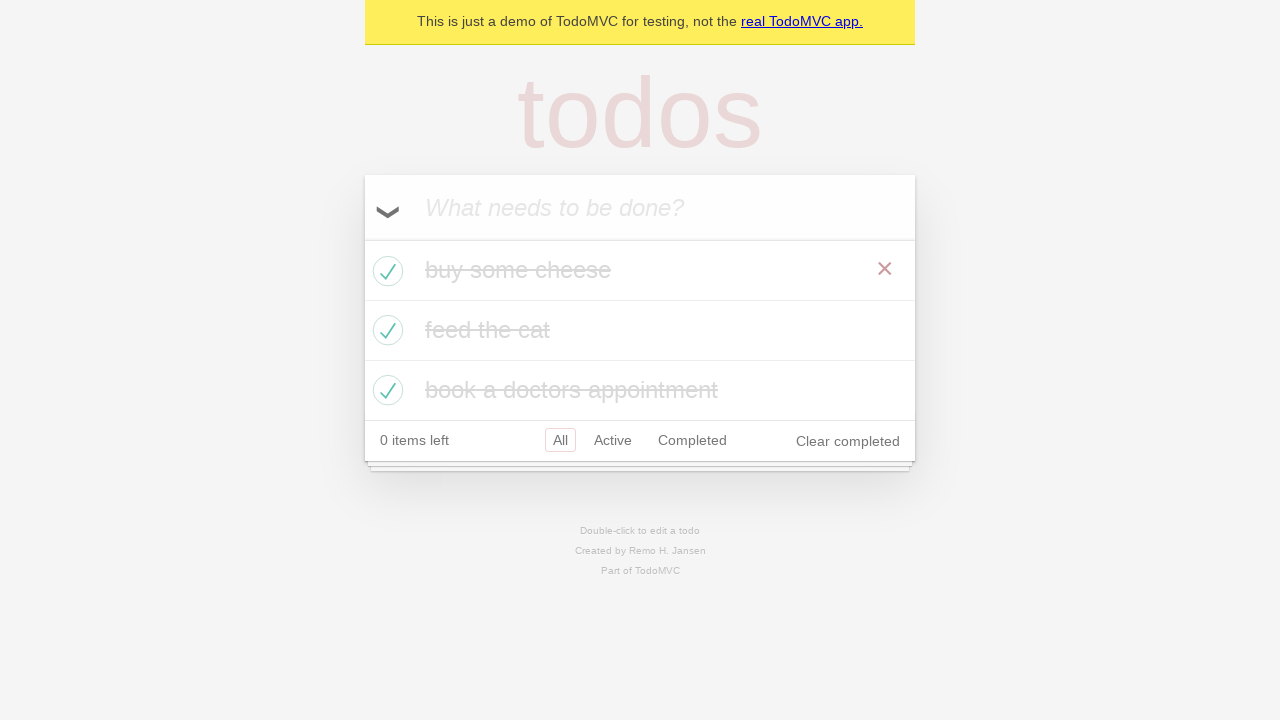